Navigates to Mars news page and waits for news content to load, verifying the presence of news articles

Starting URL: https://data-class-mars.s3.amazonaws.com/Mars/index.html

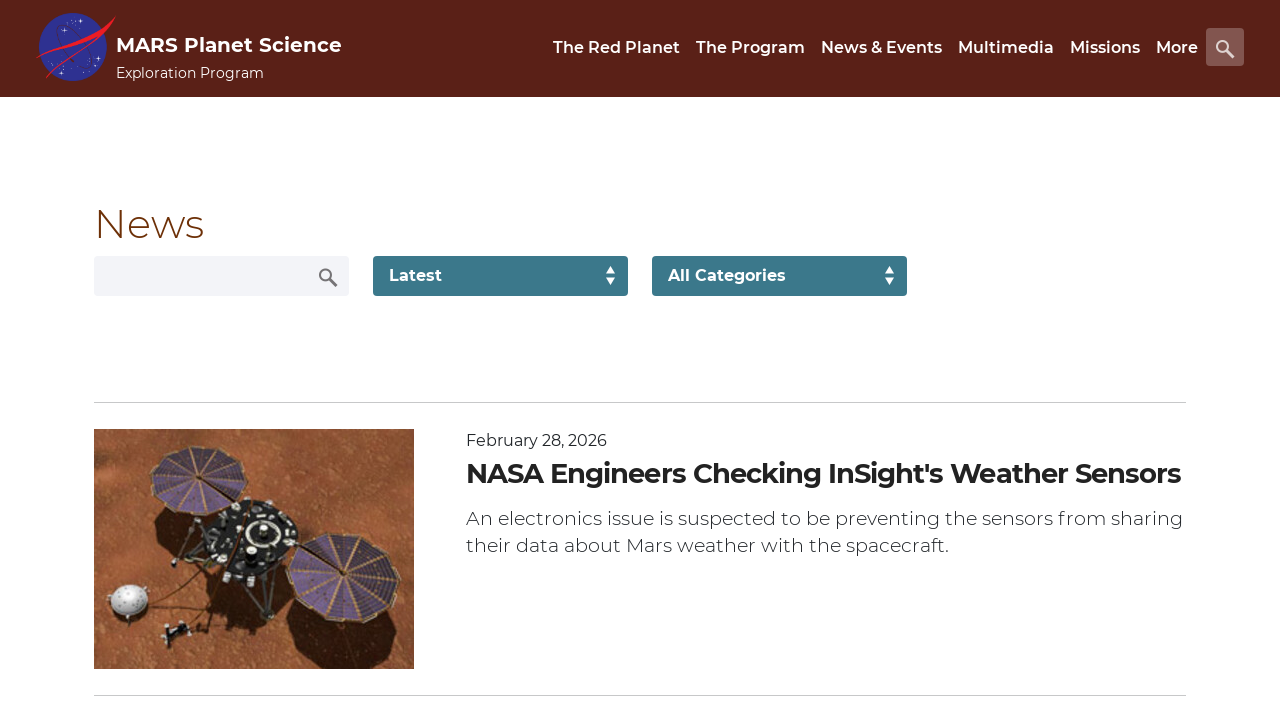

Navigated to Mars news page
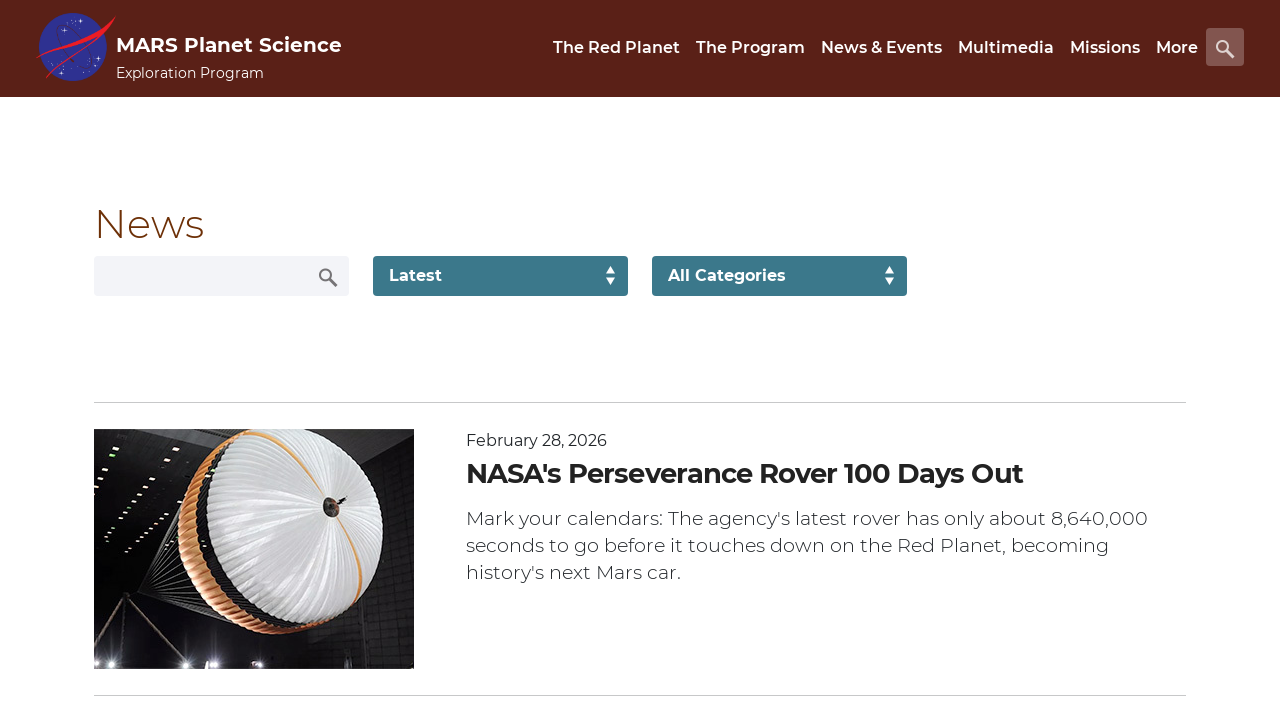

News content container loaded
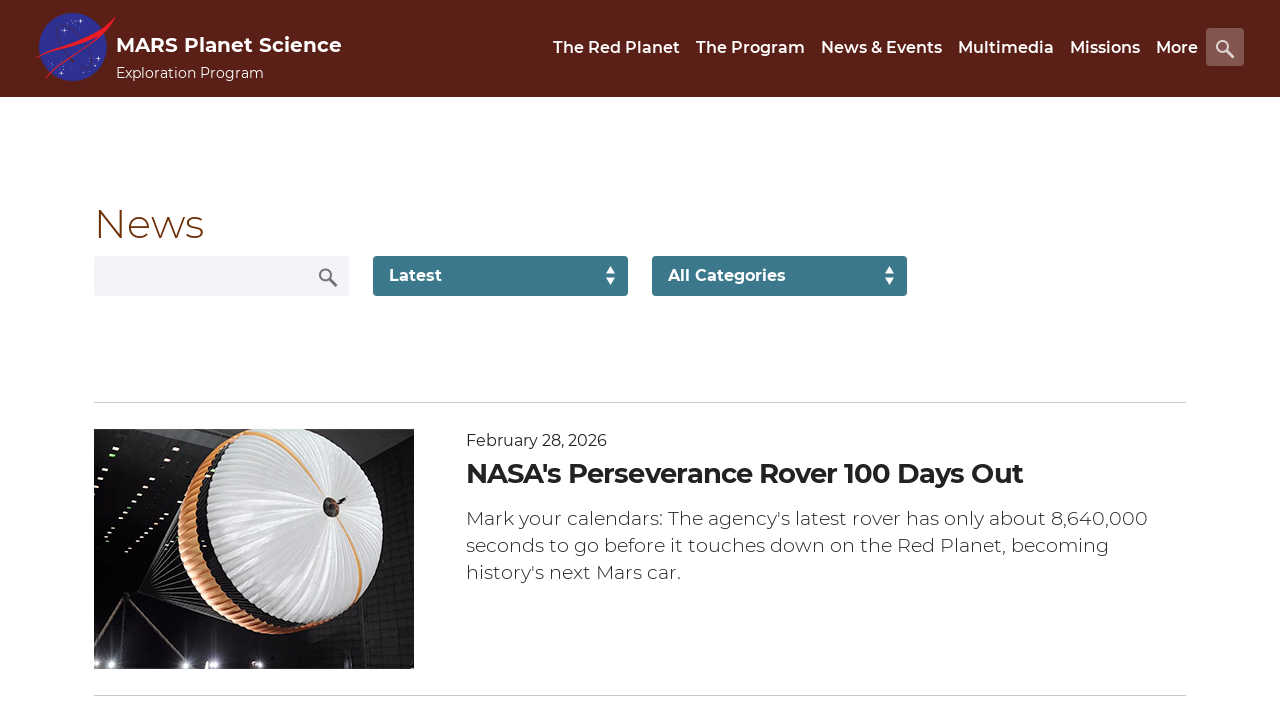

News article titles are present
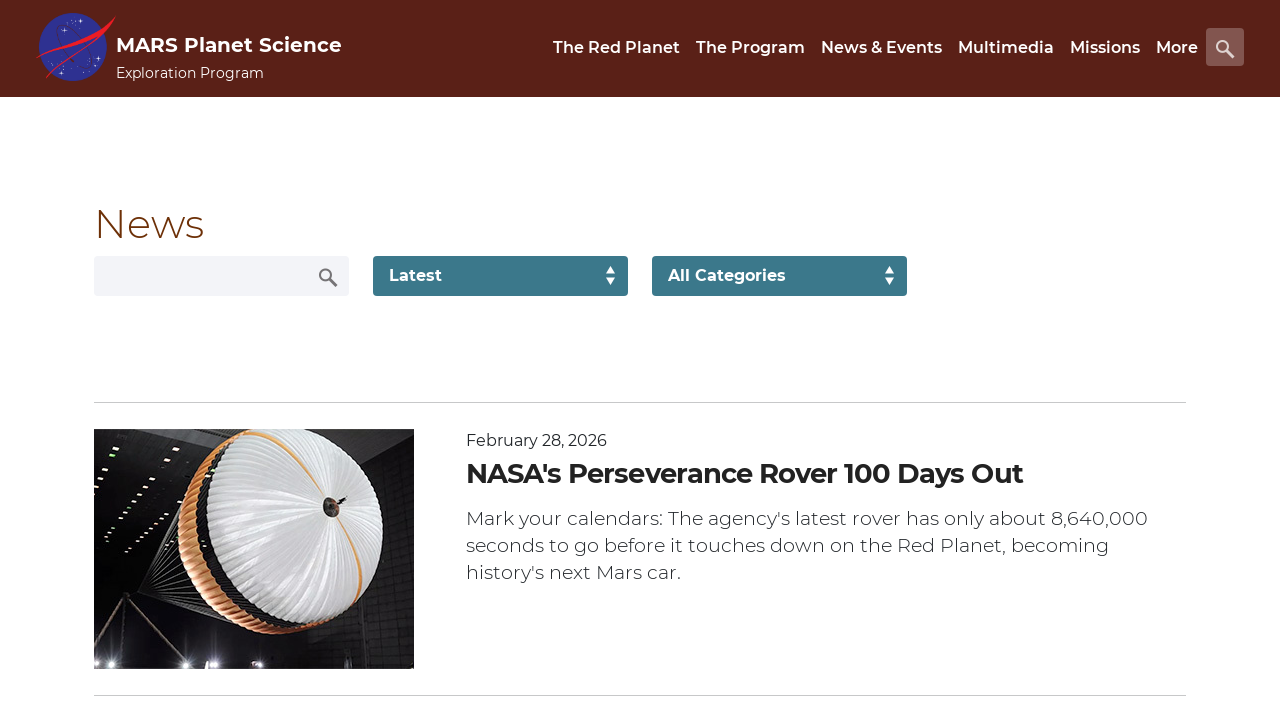

News article summaries are present
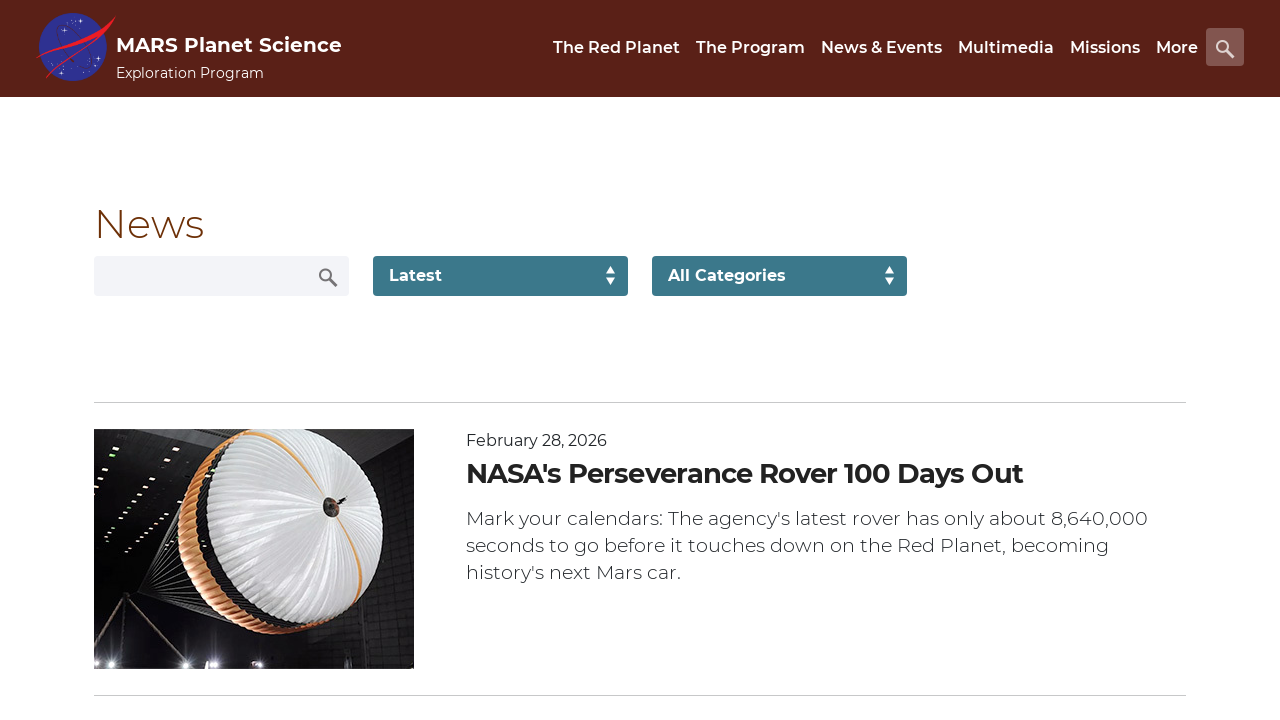

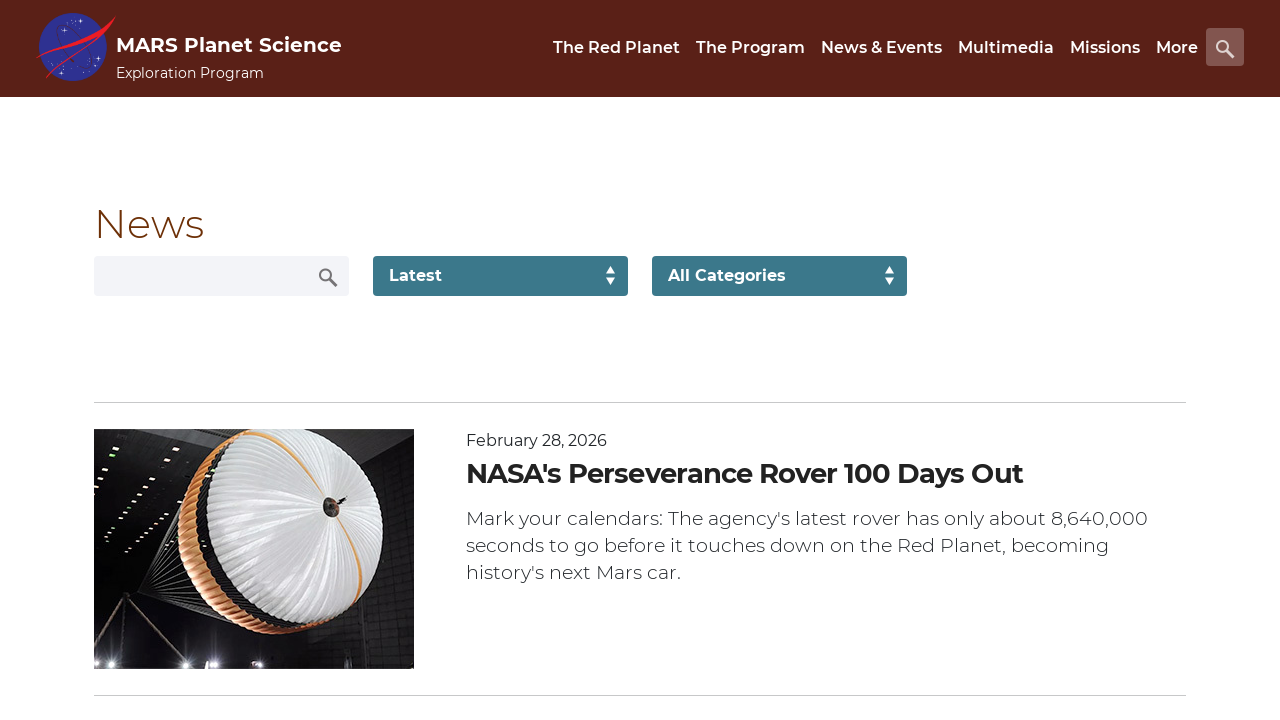